Tests JavaScript popup handling by interacting with three types of alerts: a simple alert box (accept), a confirm box (dismiss), and a prompt box (enter text and accept).

Starting URL: https://demo.automationtesting.in/Alerts.html

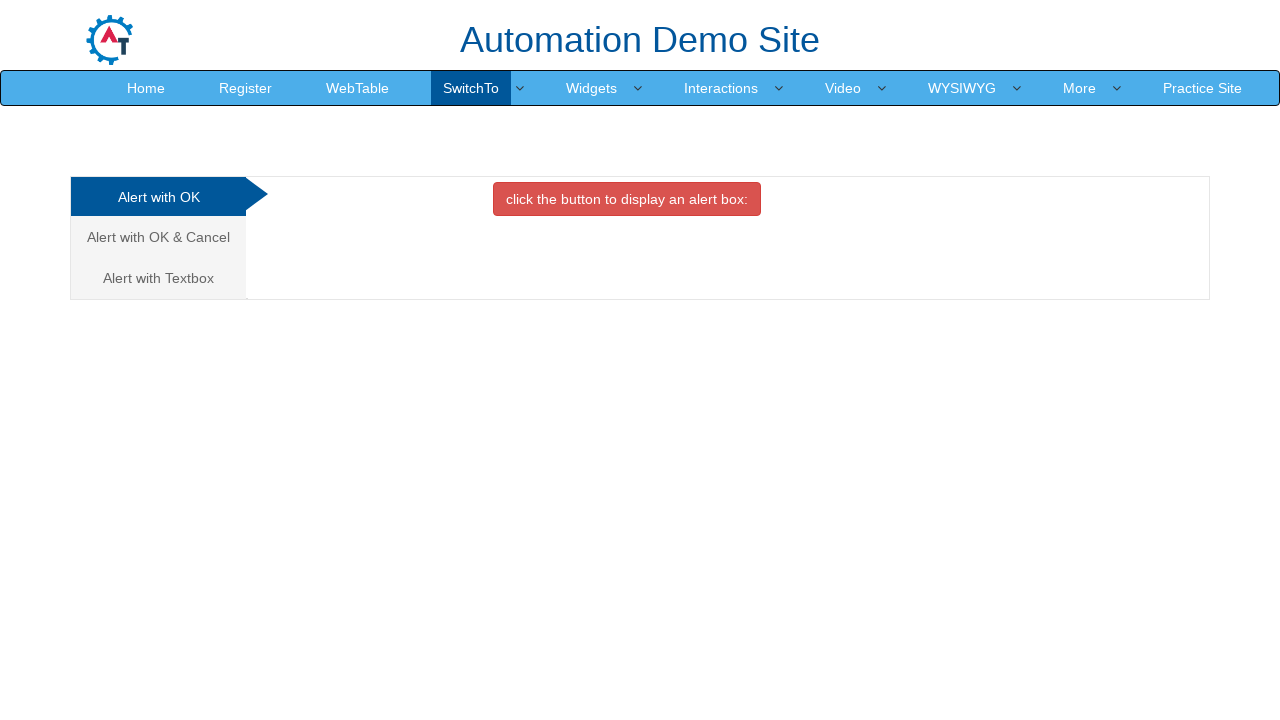

Clicked on the first alert tab at (158, 197) on xpath=(//a[@class='analystic'])[1]
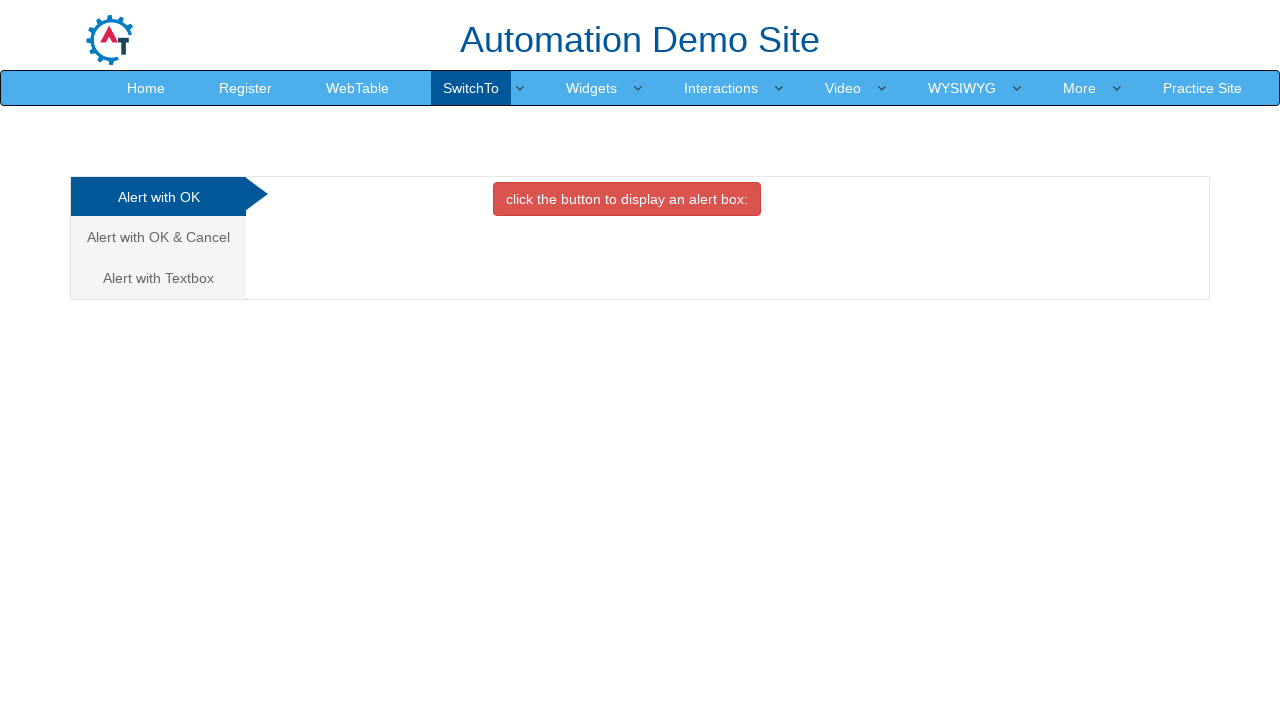

Clicked button to display simple alert box at (627, 199) on xpath=//button[contains(text(),'click the button to display an  alert box:')]
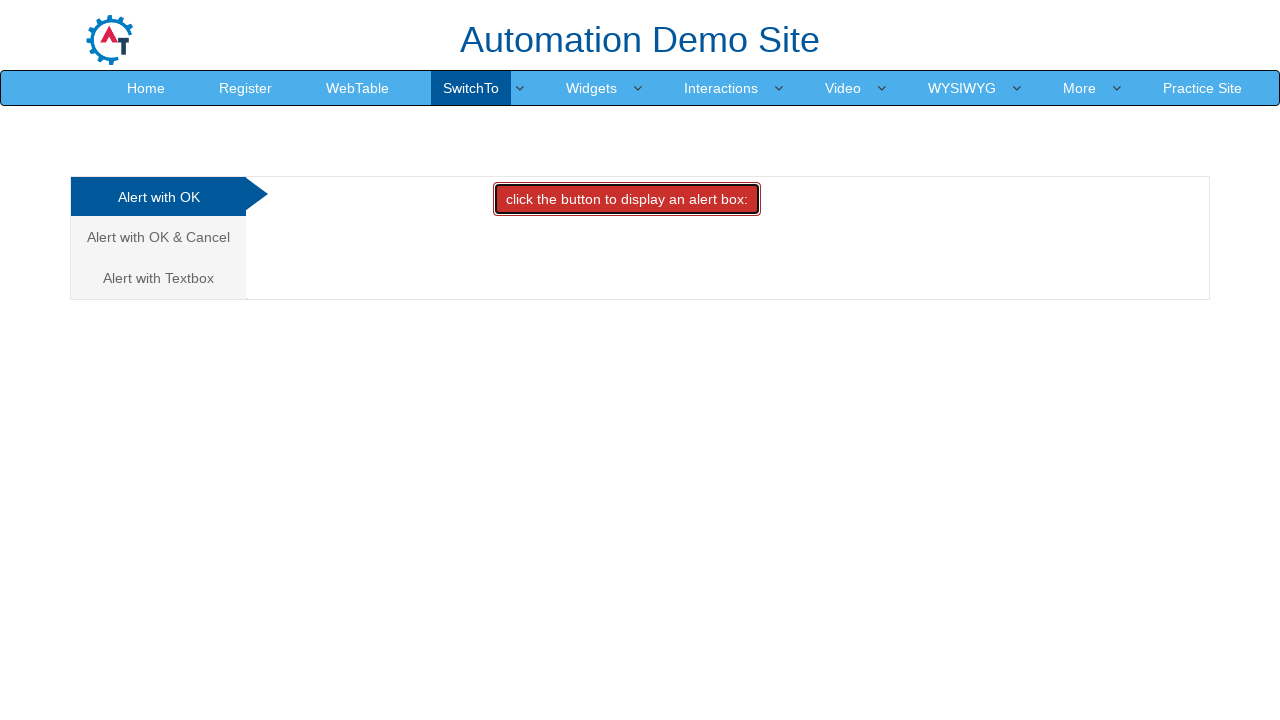

Set up dialog handler to accept the alert
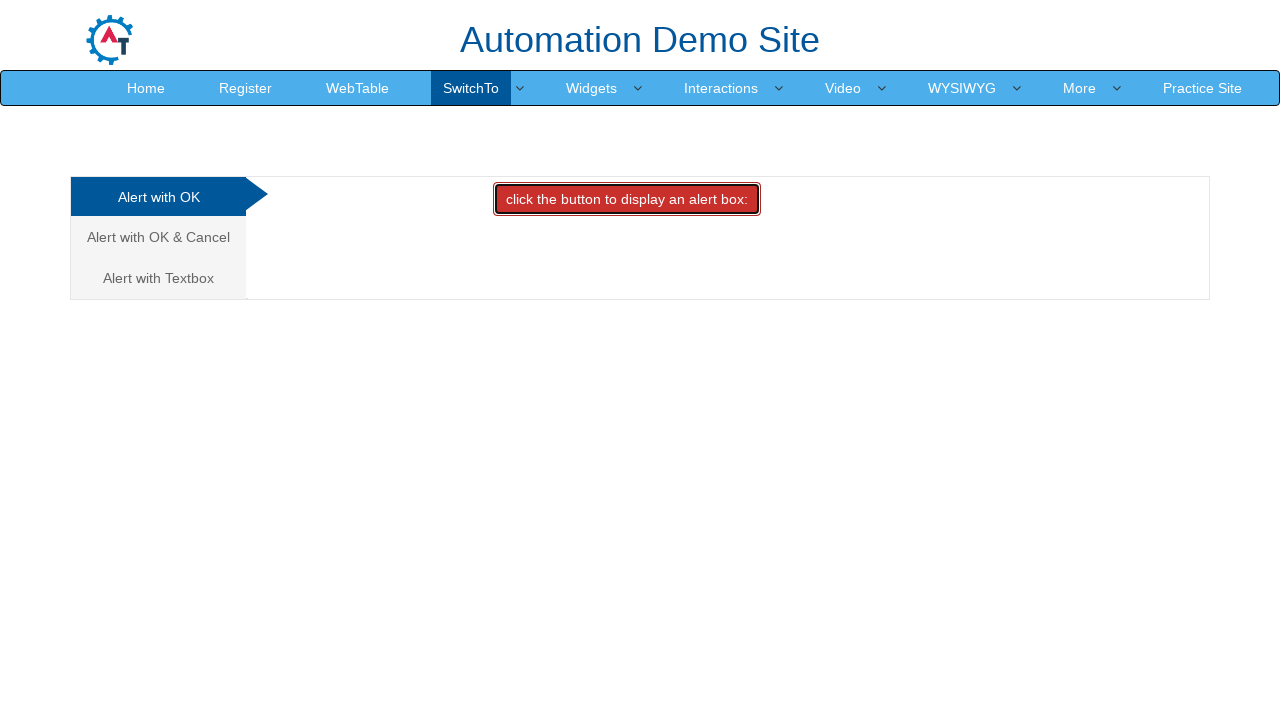

Simple alert box was accepted and dismissed
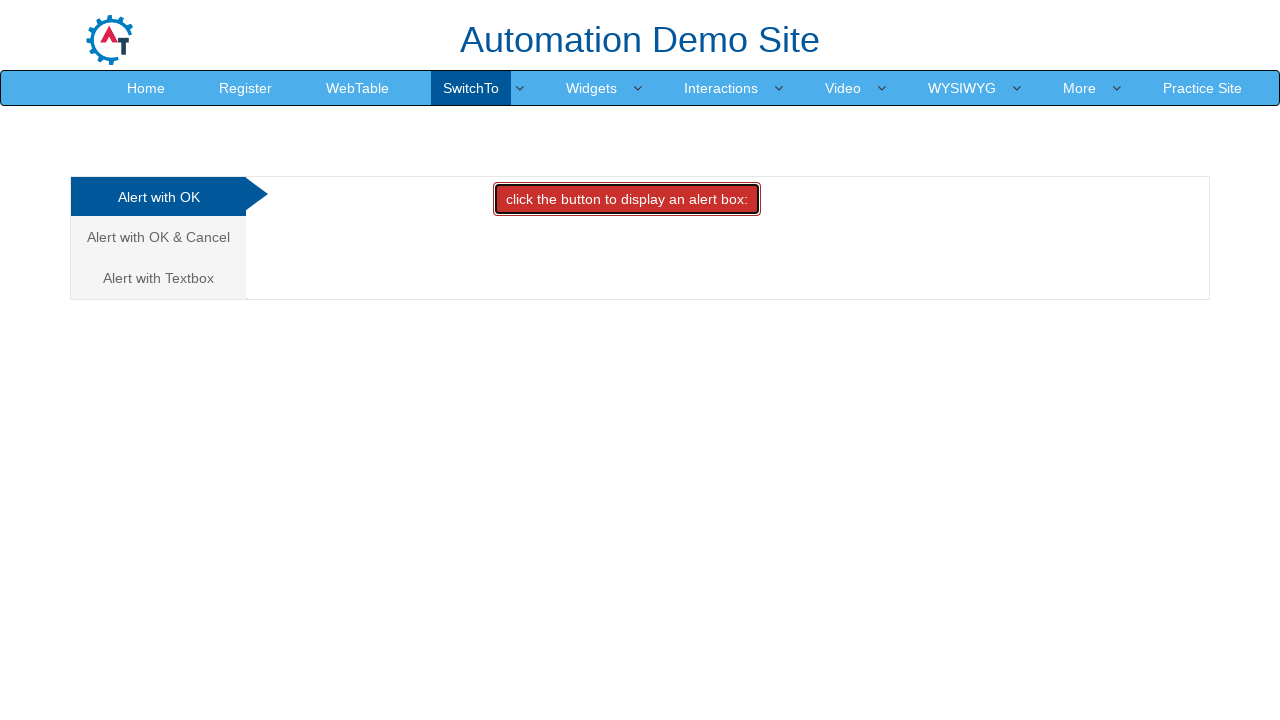

Clicked on the second alert tab (confirm box) at (158, 237) on xpath=(//a[@class='analystic'])[2]
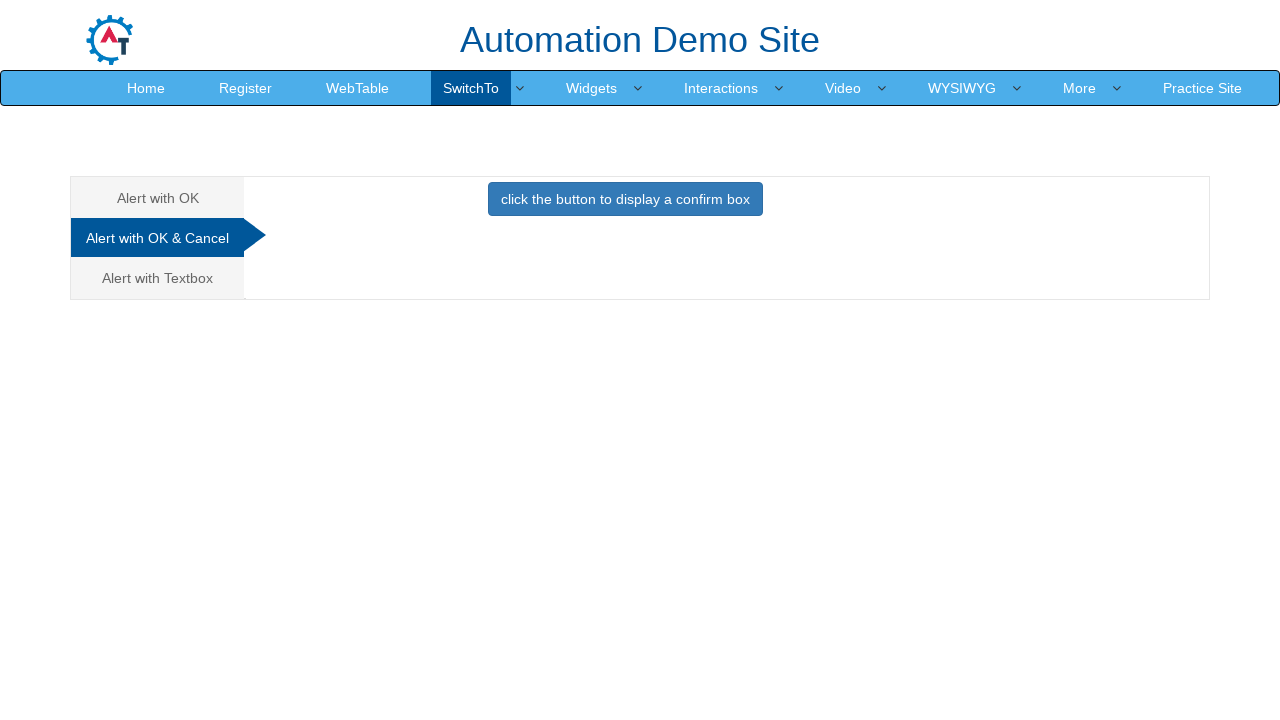

Clicked button to display confirm box at (625, 199) on xpath=//button[contains(text(),'click the button to display a confirm box ')]
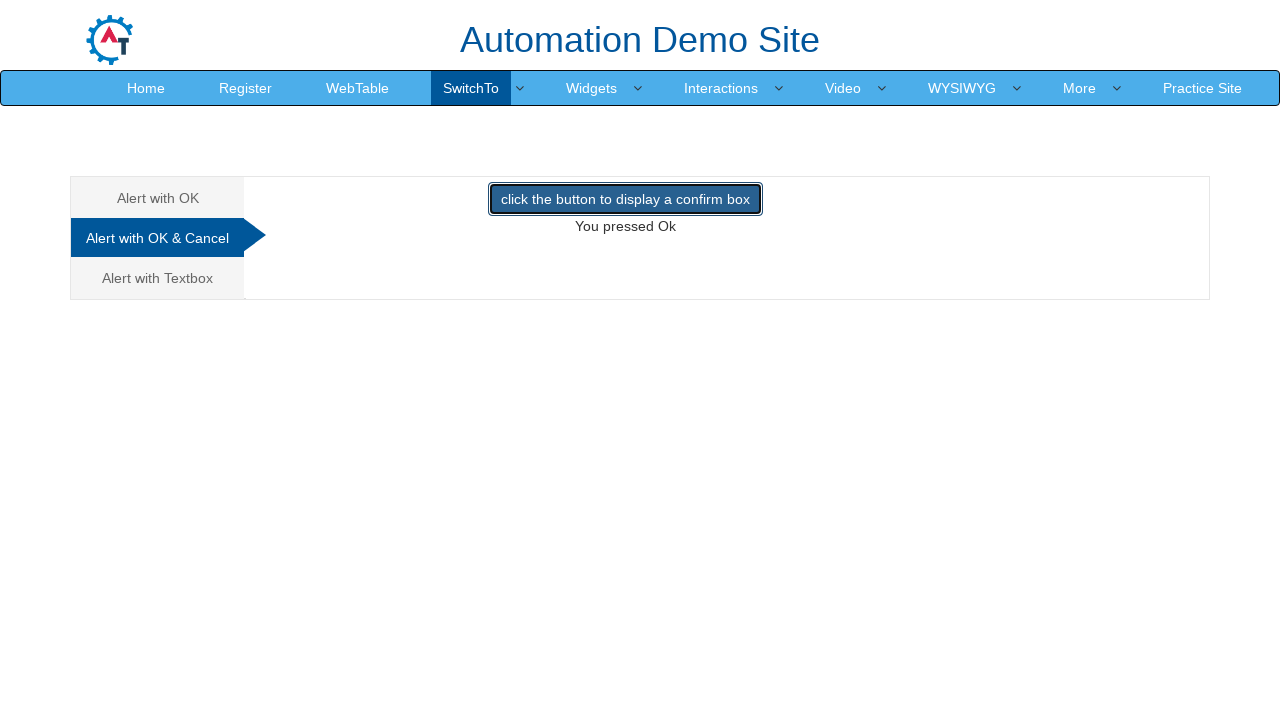

Set up dialog handler to dismiss the confirm box
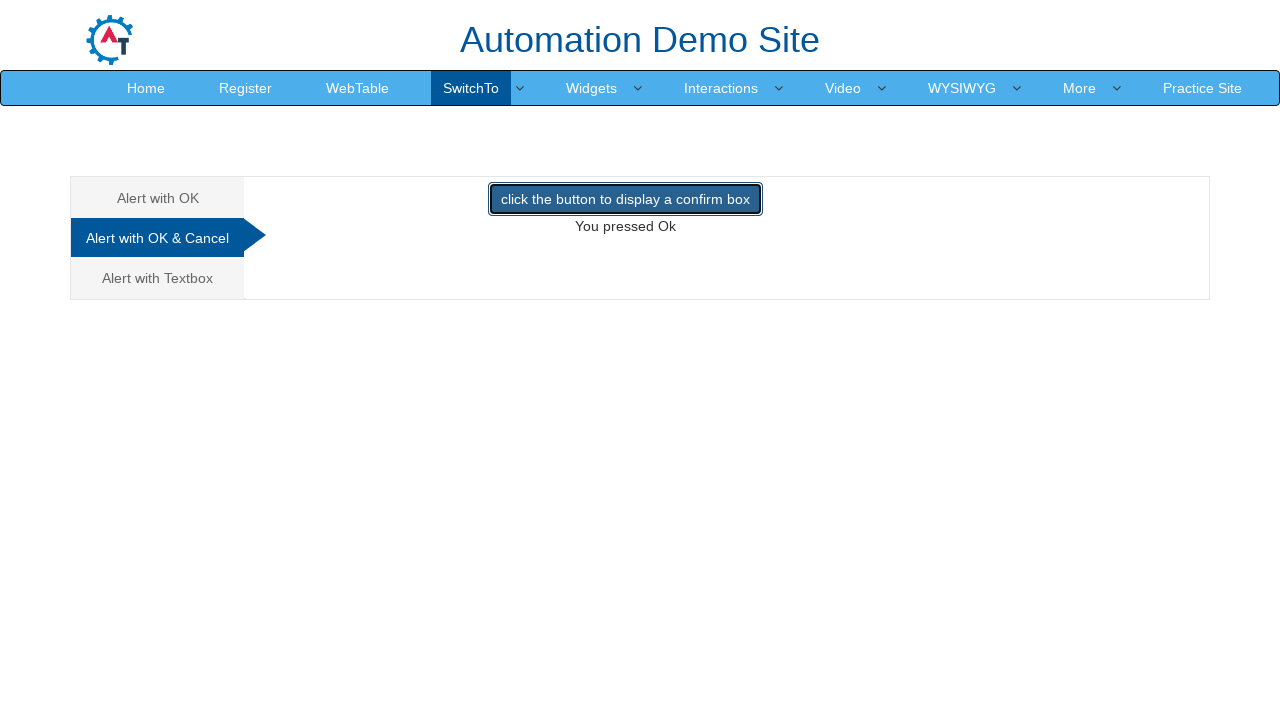

Confirm box was dismissed
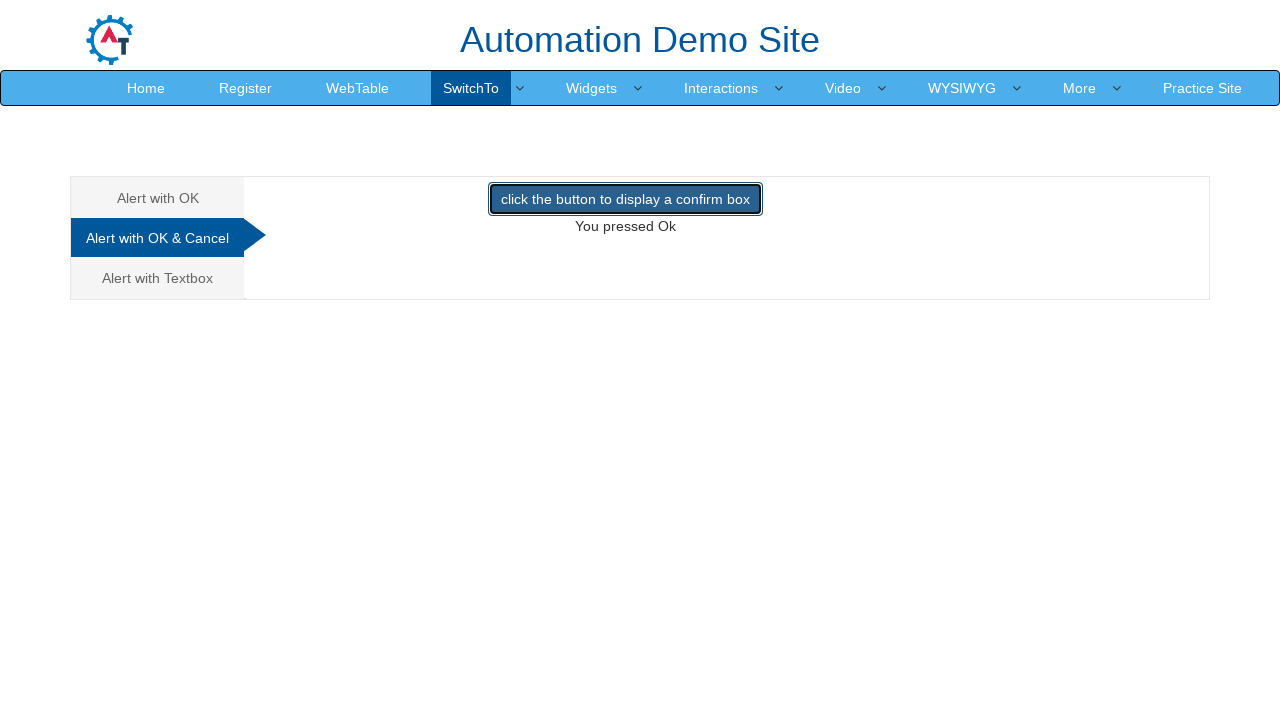

Clicked on the third alert tab (prompt box) at (158, 278) on xpath=(//a[@class='analystic'])[3]
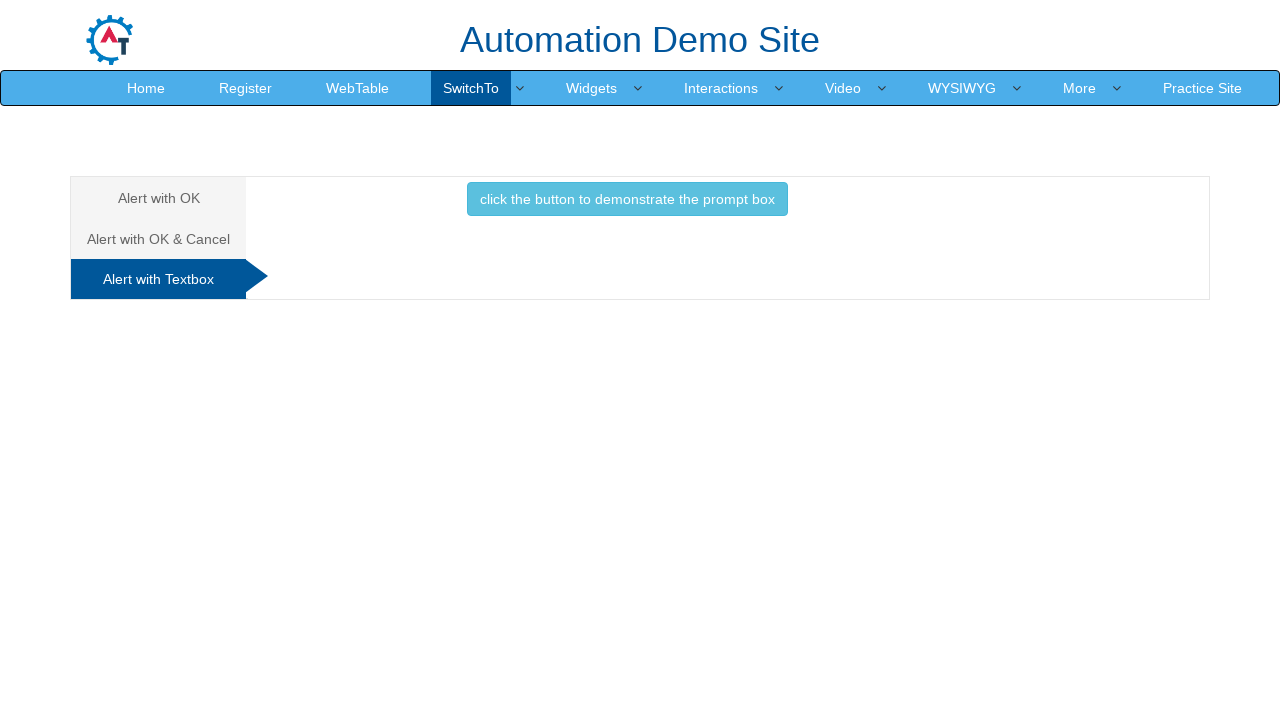

Set up dialog handler to accept prompt box with text 'automation testing practice'
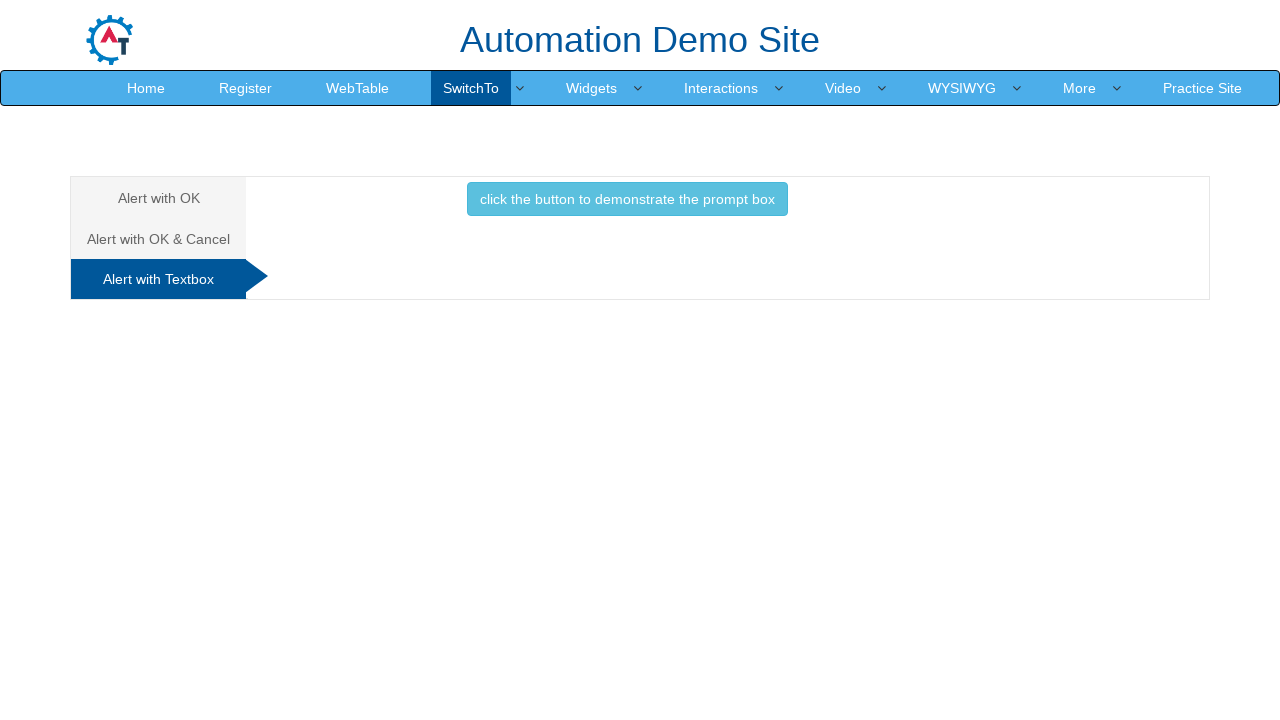

Clicked button to display prompt box at (627, 199) on xpath=//button[contains(text(),'click the button to demonstrate the prompt box '
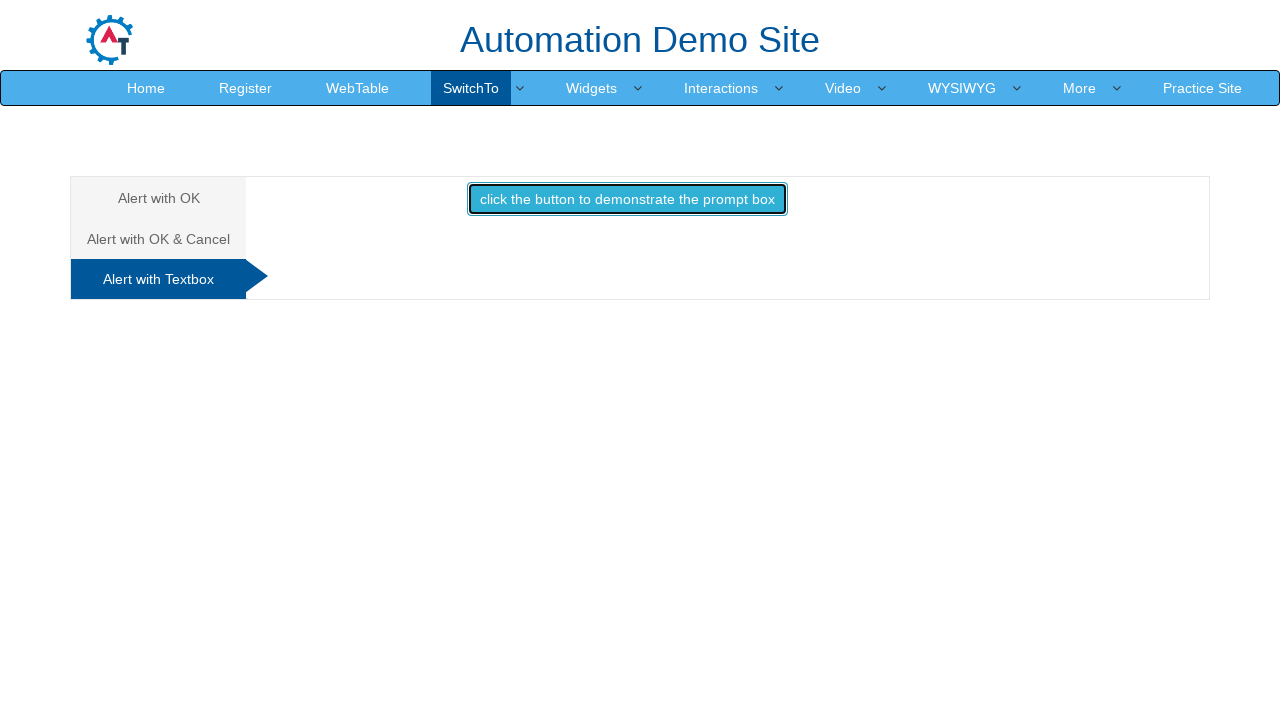

Prompt box was accepted with entered text
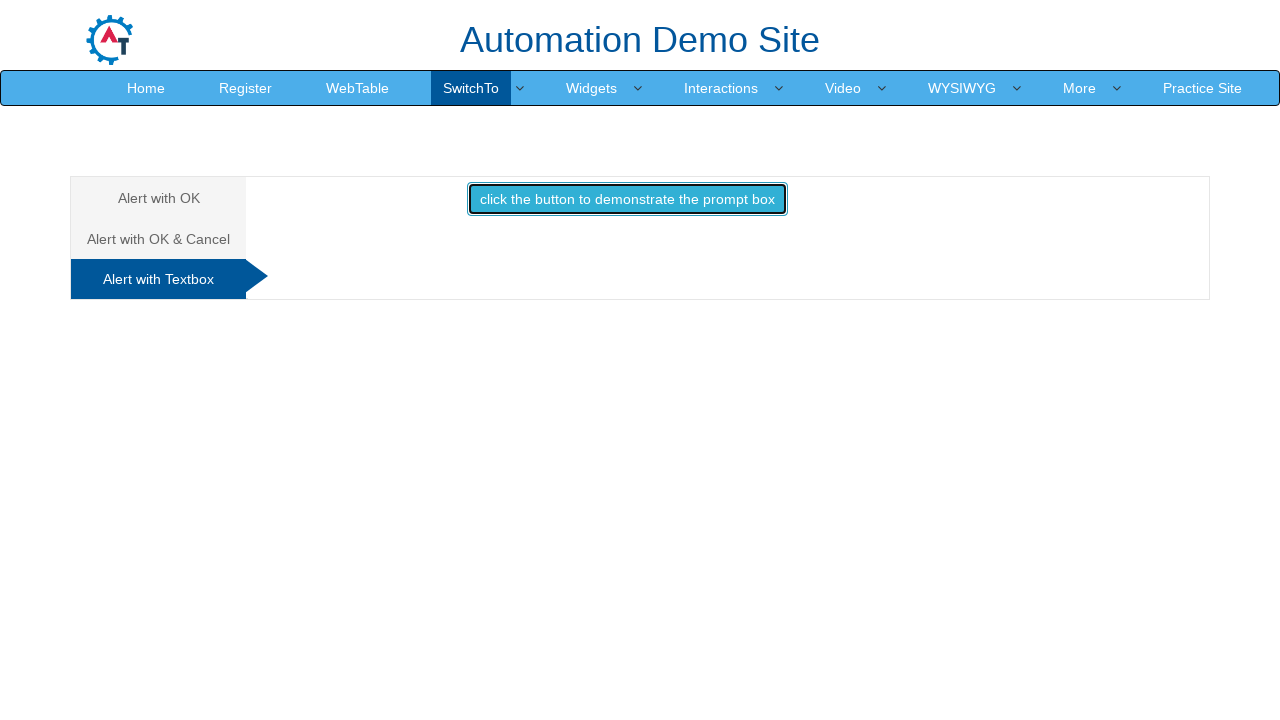

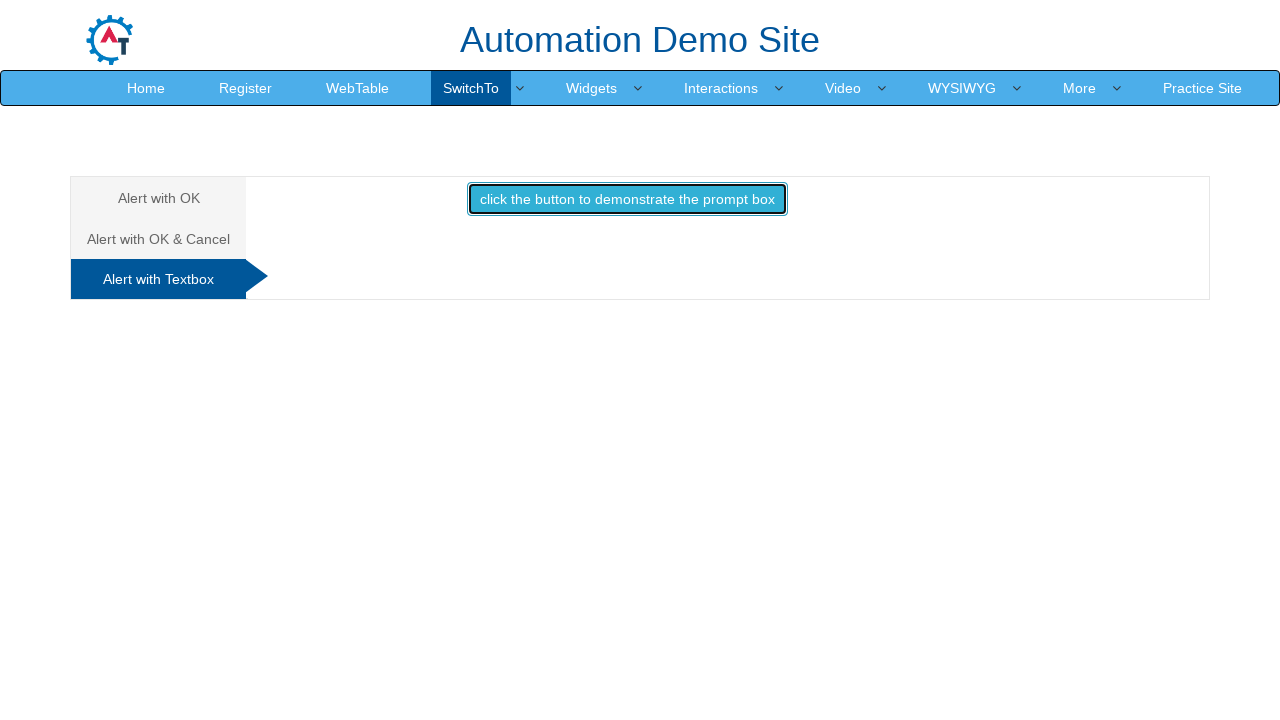